Tests handling of frames by navigating to Oracle Java documentation and clicking a link within an iframe

Starting URL: https://docs.oracle.com/javase/8/docs/api/

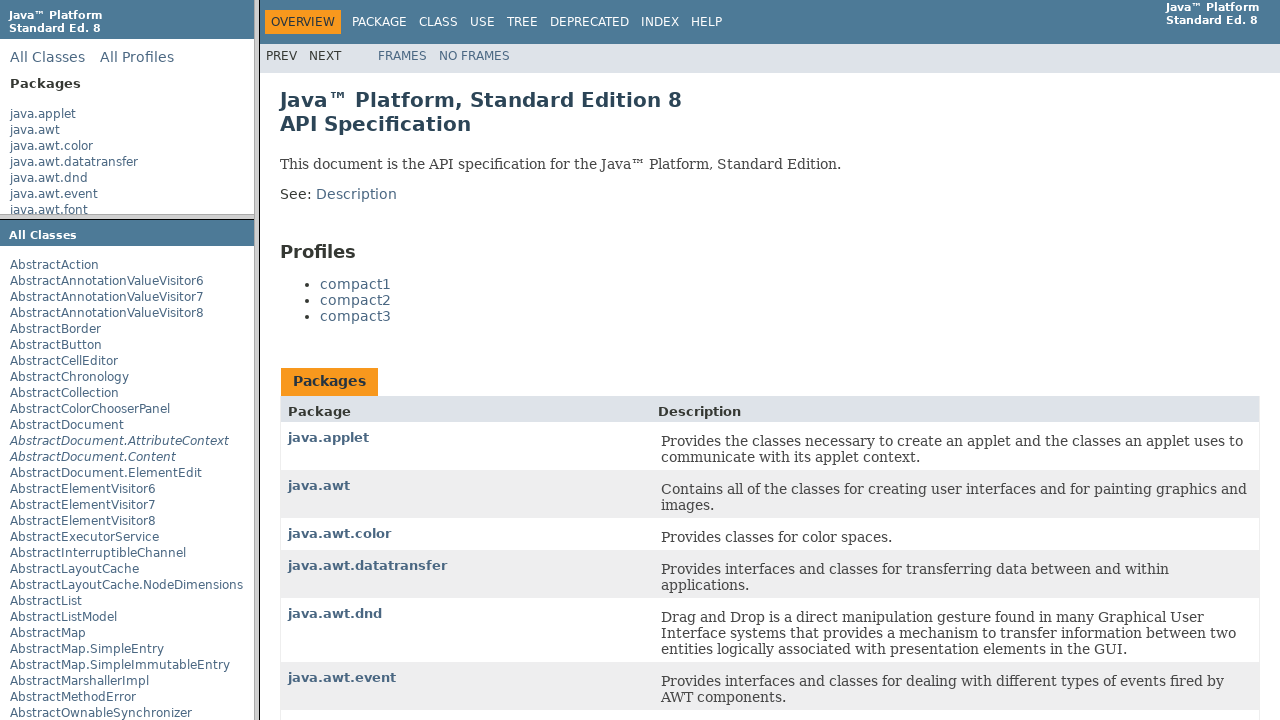

Navigated to Oracle Java 8 API documentation
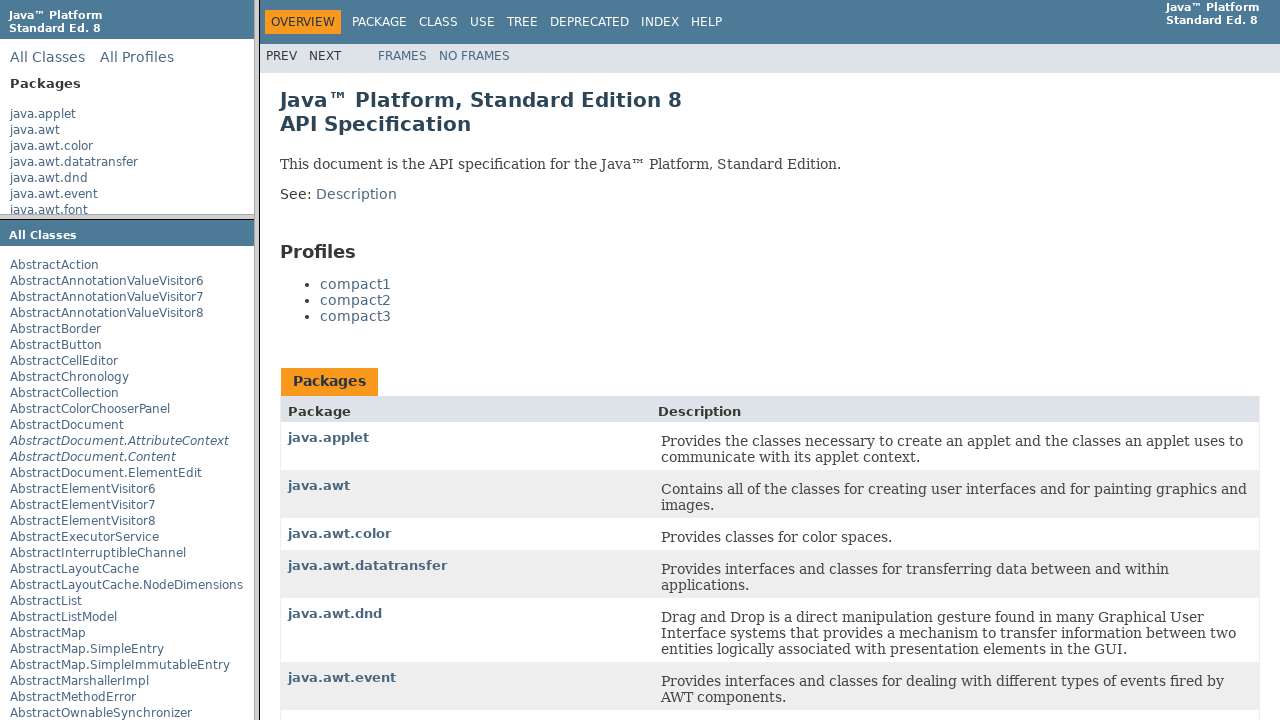

Located packageListFrame iframe
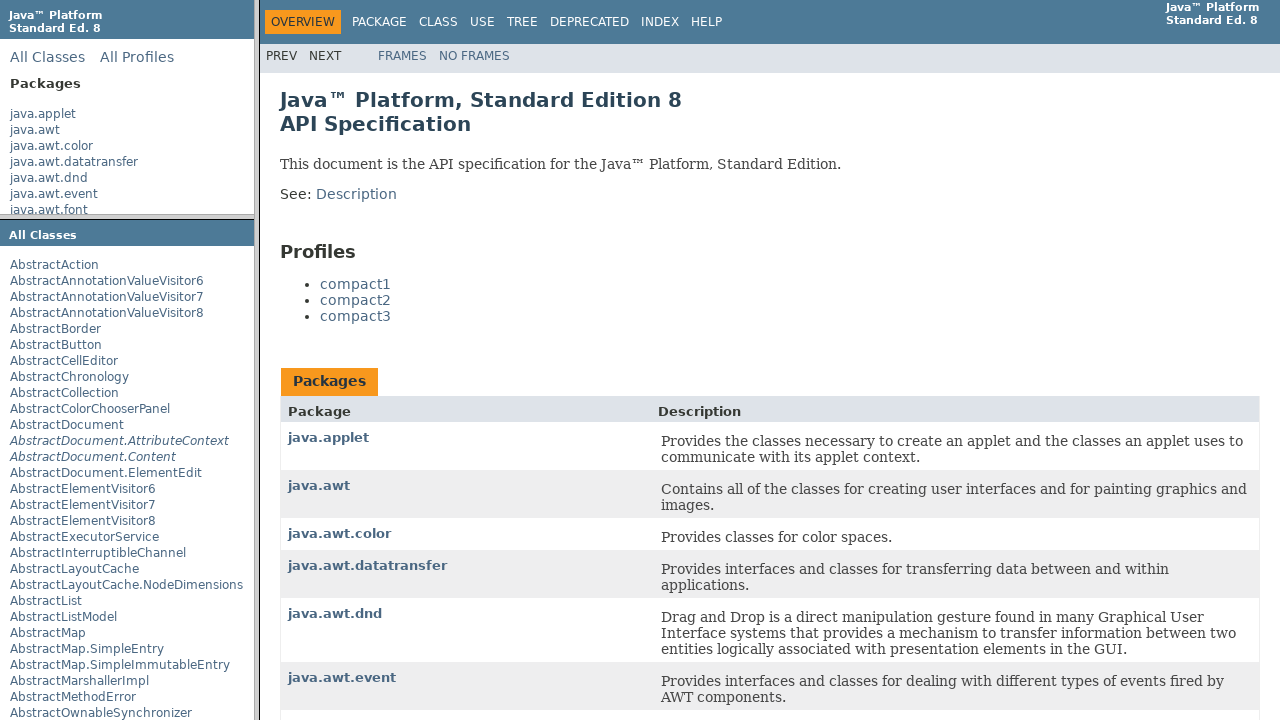

Clicked java.applet link within iframe at (43, 114) on xpath=//frame[@name='packageListFrame'] >> internal:control=enter-frame >> xpath
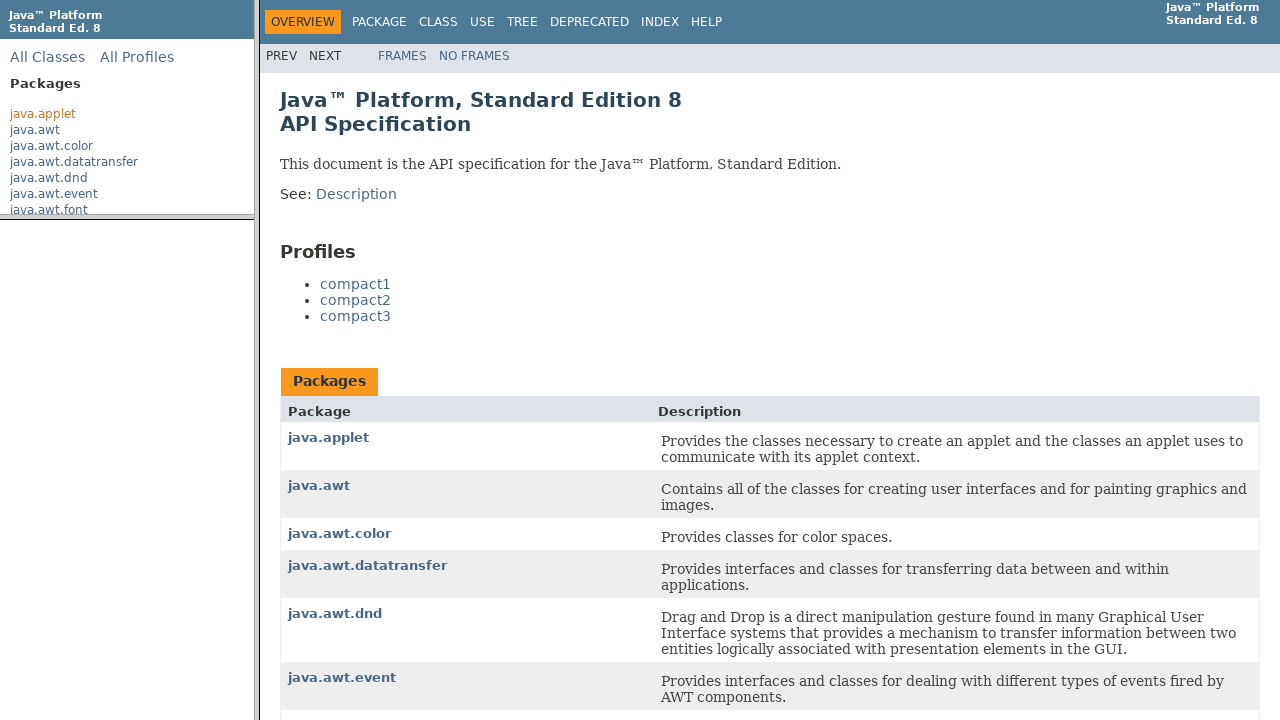

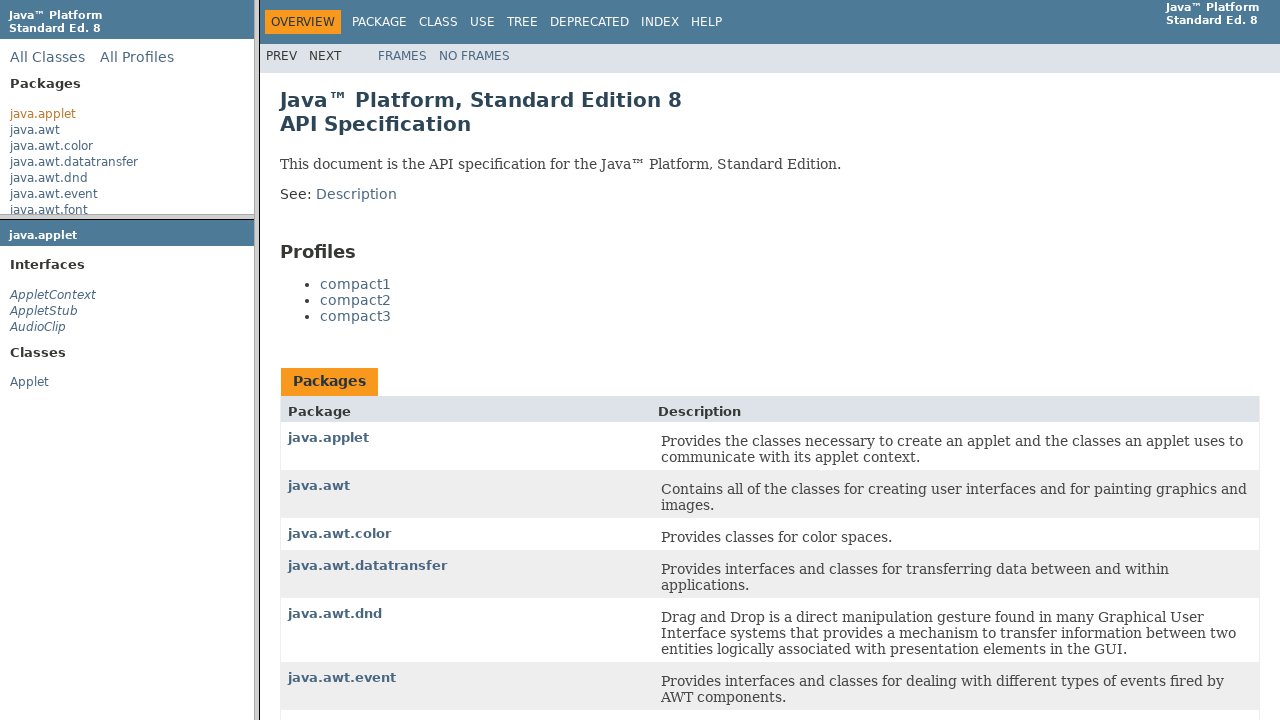